Tests adding multiple employees to an employee manager application by clicking the add employee button, filling in name, phone, and title fields, and saving each employee entry.

Starting URL: https://devmountain-qa.github.io/employee-manager/1.2_Version/index.html

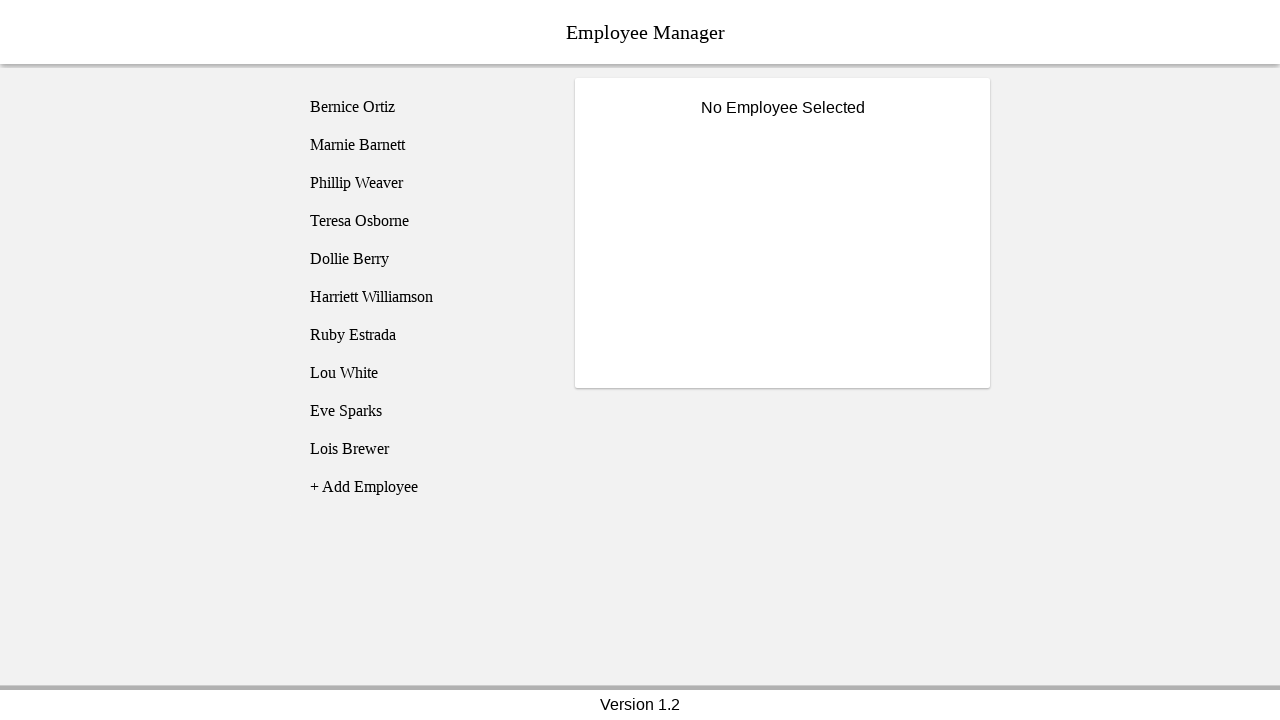

Clicked add employee button at (425, 487) on [name='addEmployee']
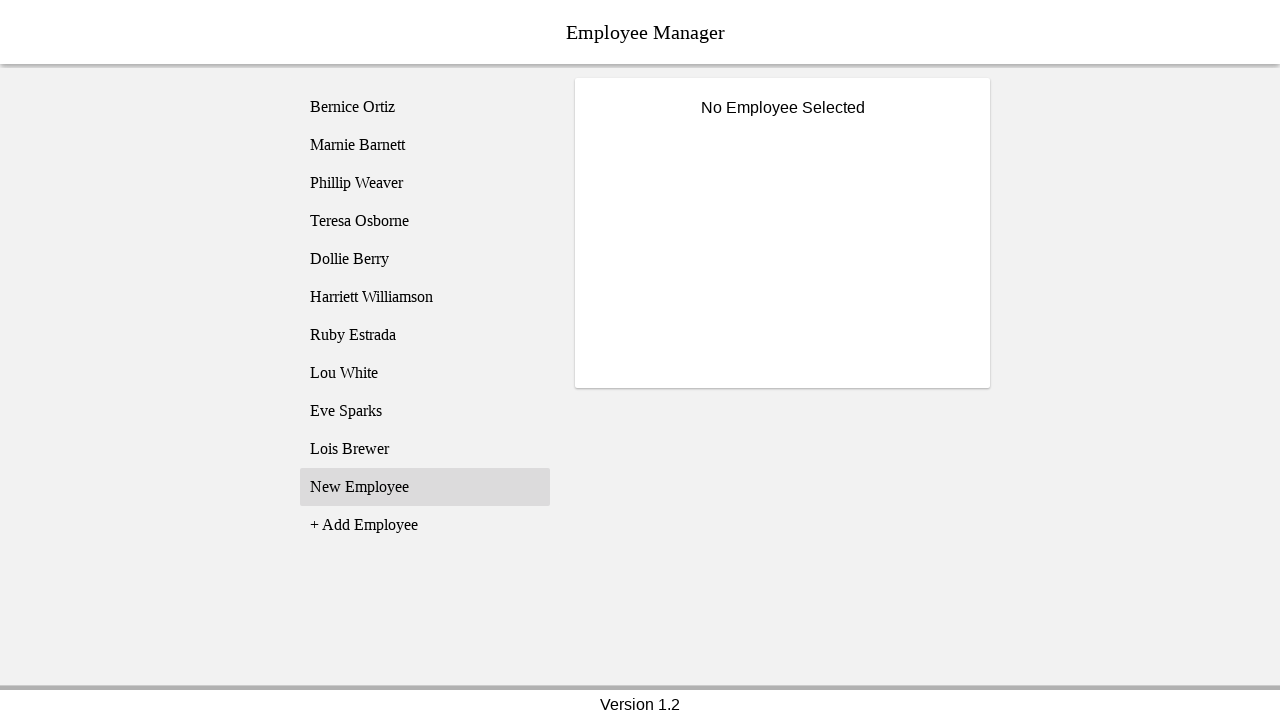

New Employee option appeared
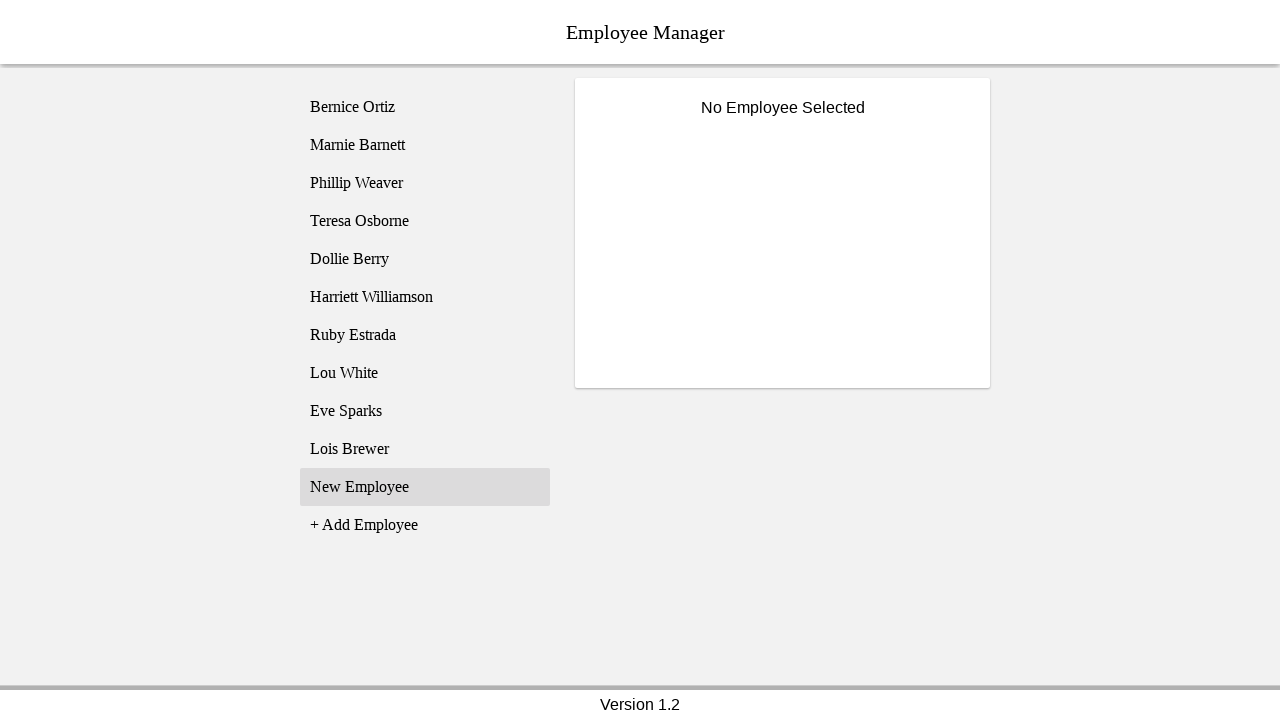

Clicked New Employee option at (425, 487) on xpath=//li[text() = 'New Employee']
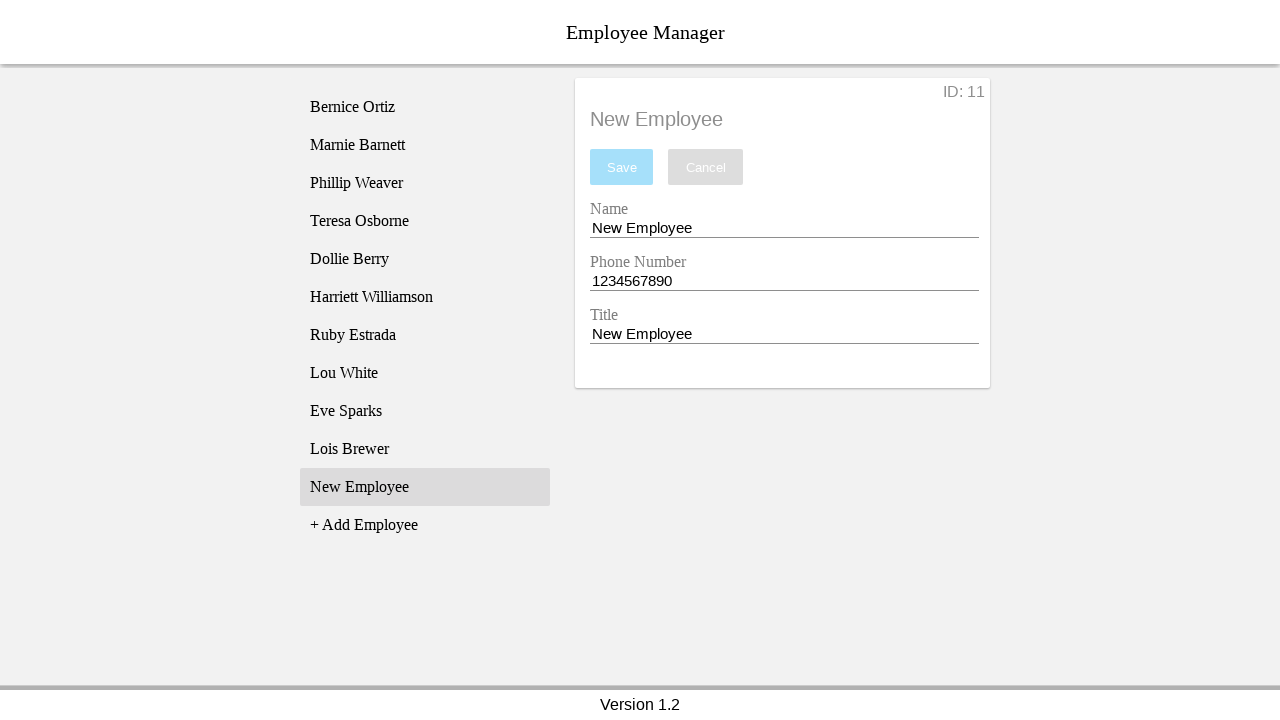

Filled name field with 'Dale' on [name='nameEntry']
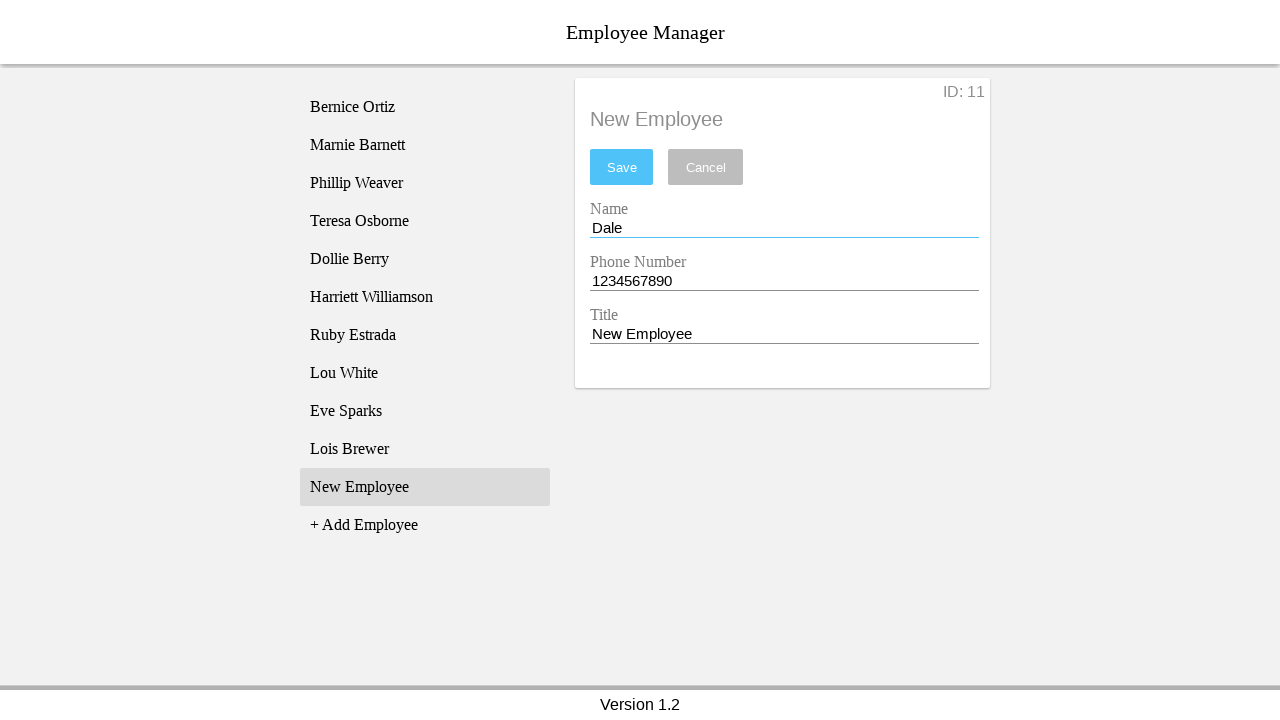

Filled phone field with '1254591256' on [name='phoneEntry']
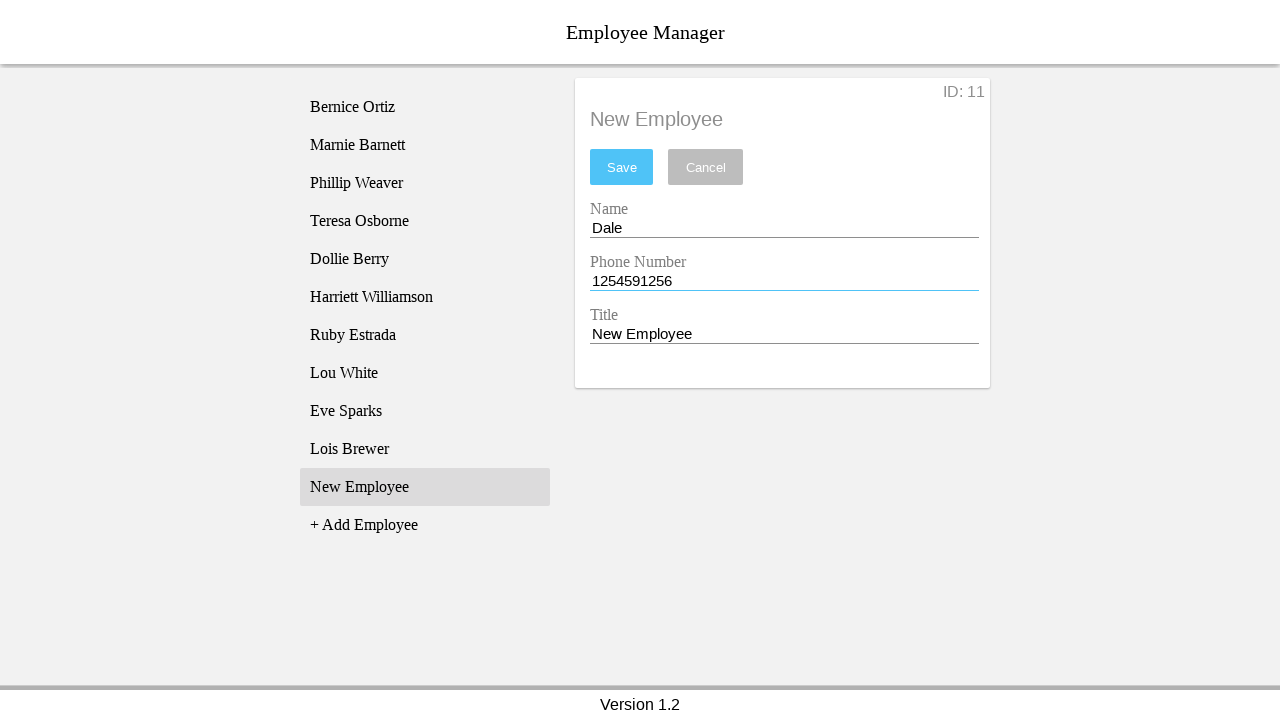

Filled title field with 'Chipmunk' on [name='titleEntry']
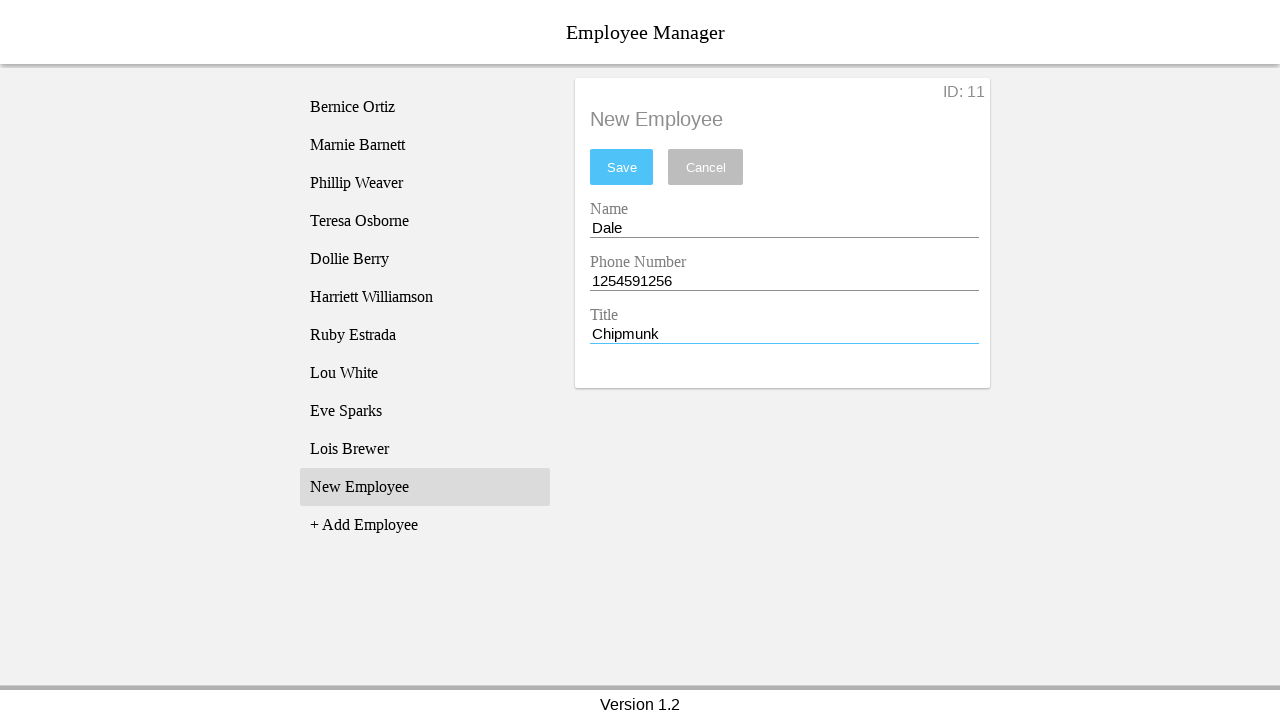

Clicked save button to save employee 'Dale' at (622, 167) on #saveBtn
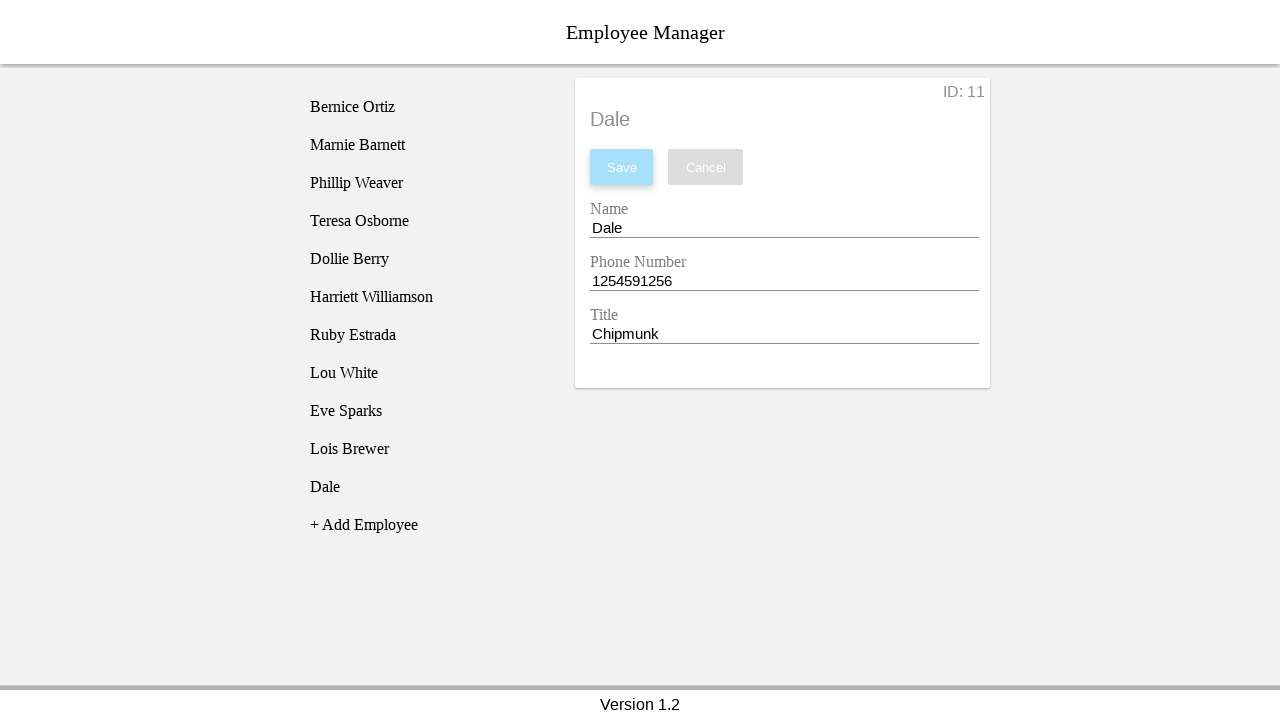

Clicked add employee button at (425, 525) on [name='addEmployee']
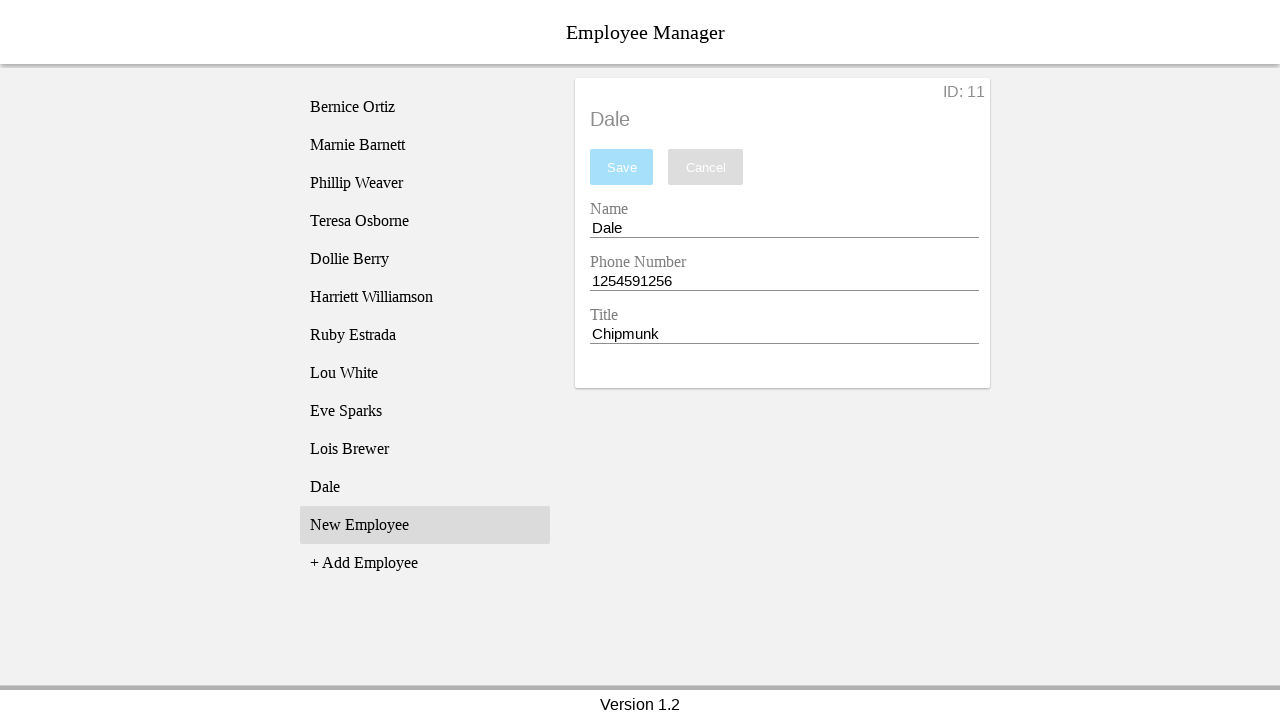

New Employee option appeared
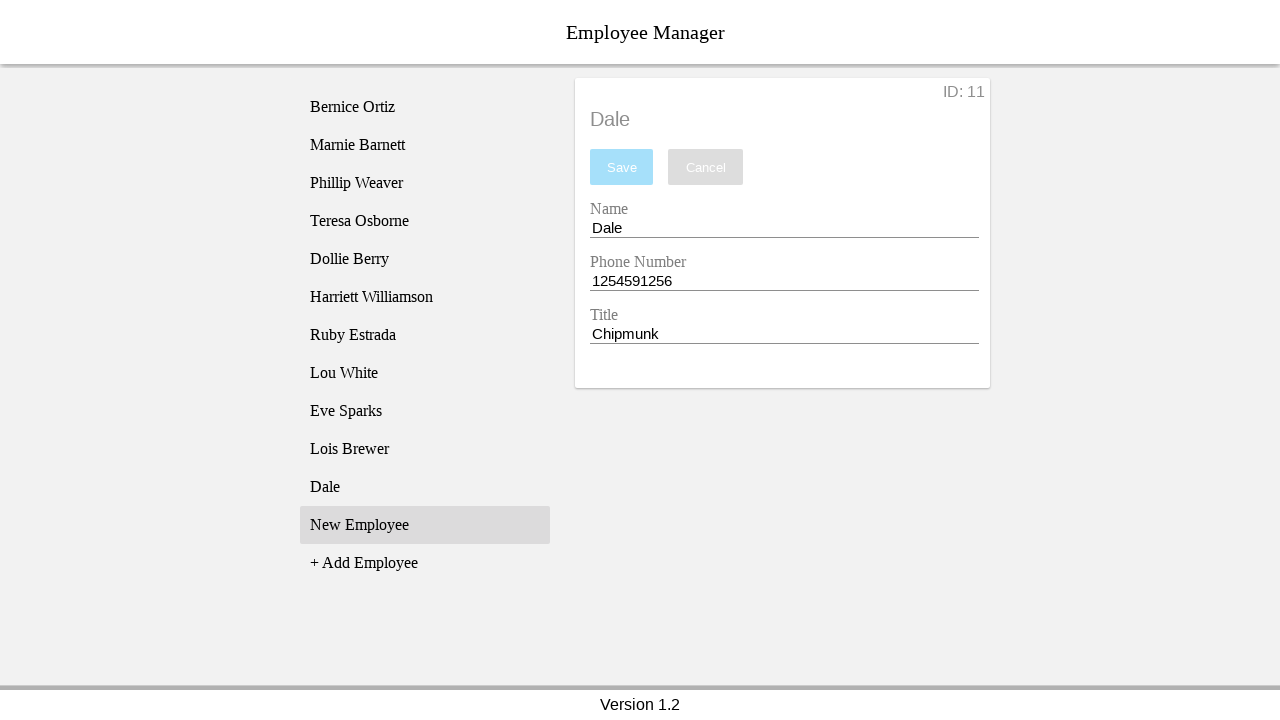

Clicked New Employee option at (425, 525) on xpath=//li[text() = 'New Employee']
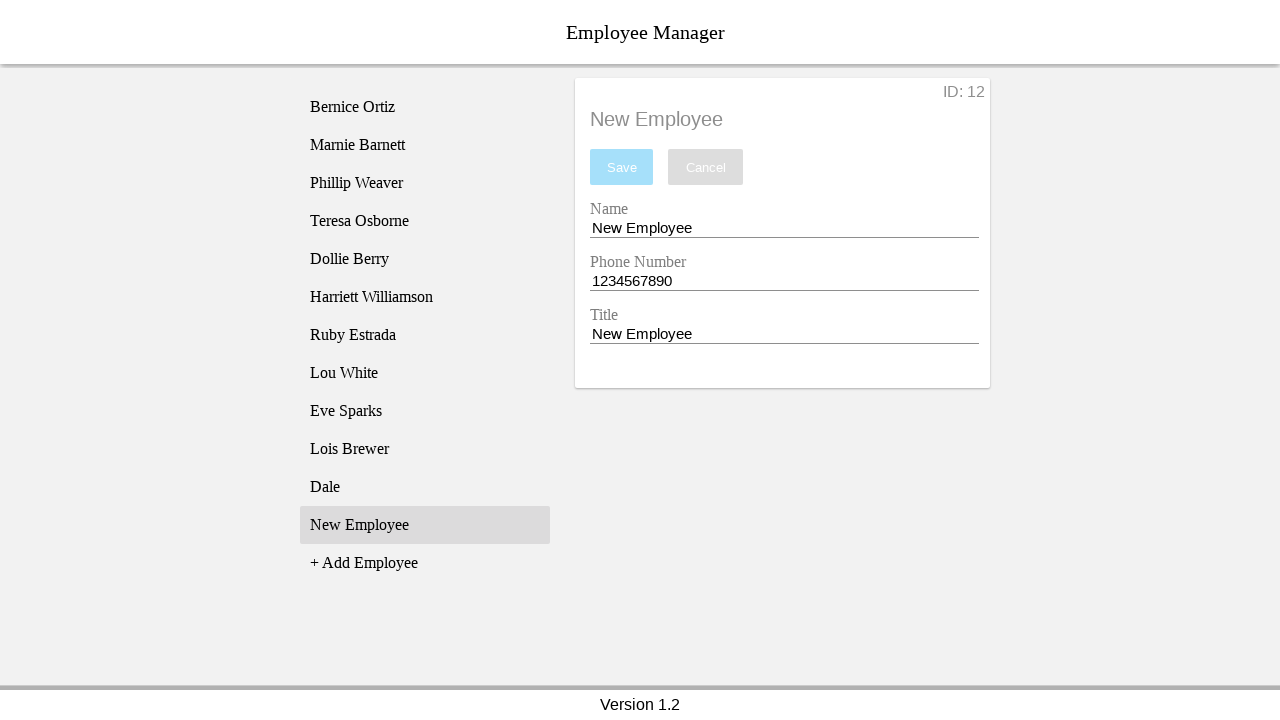

Filled name field with 'Chip' on [name='nameEntry']
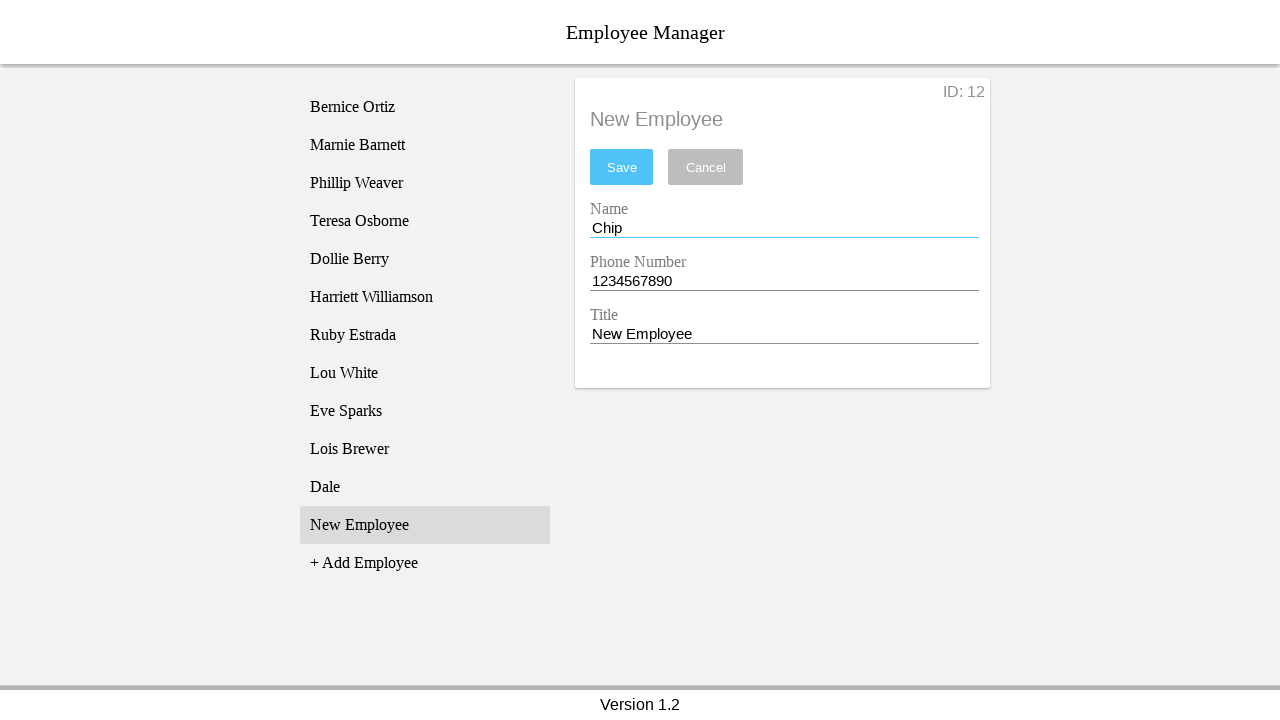

Filled phone field with '8459561223' on [name='phoneEntry']
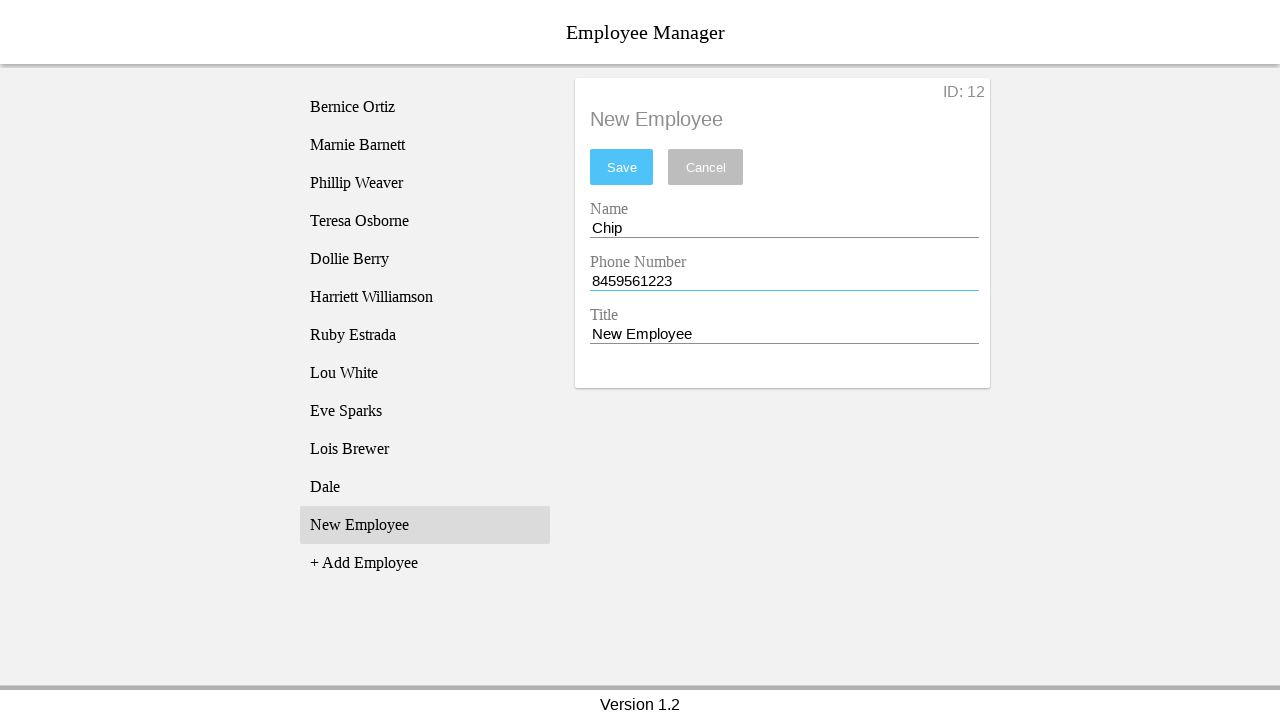

Filled title field with 'Chipmunk' on [name='titleEntry']
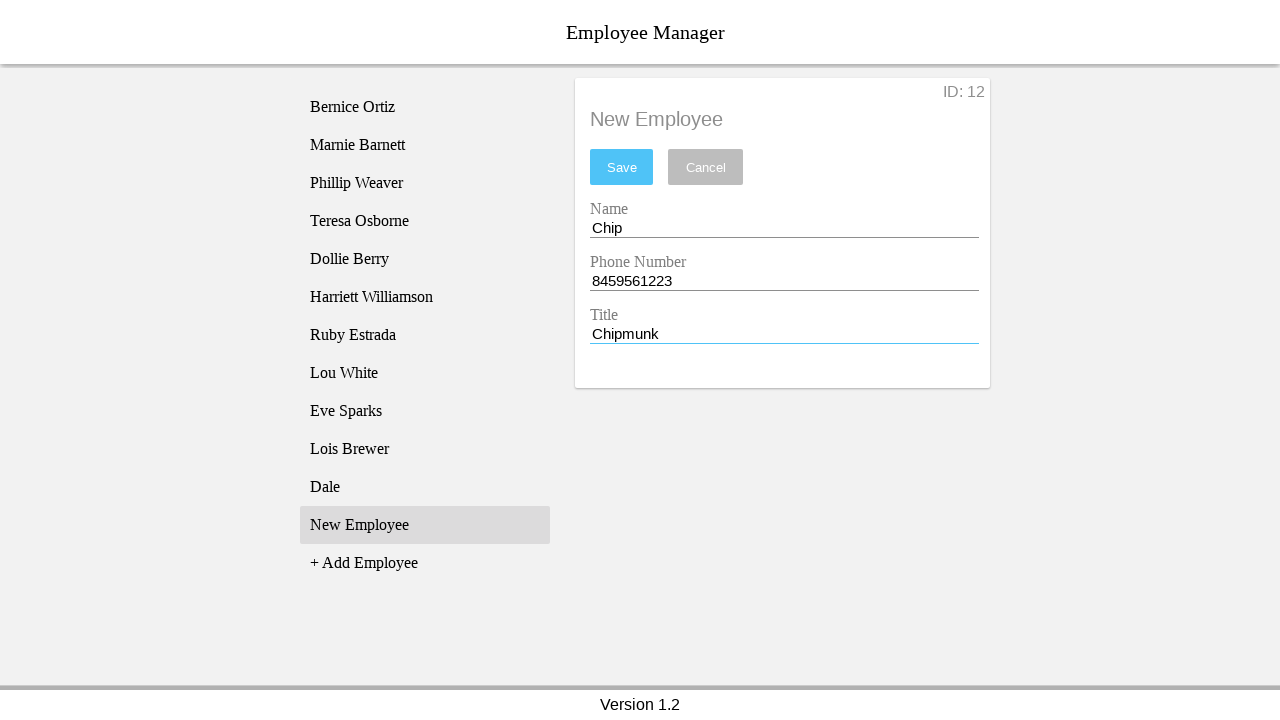

Clicked save button to save employee 'Chip' at (622, 167) on #saveBtn
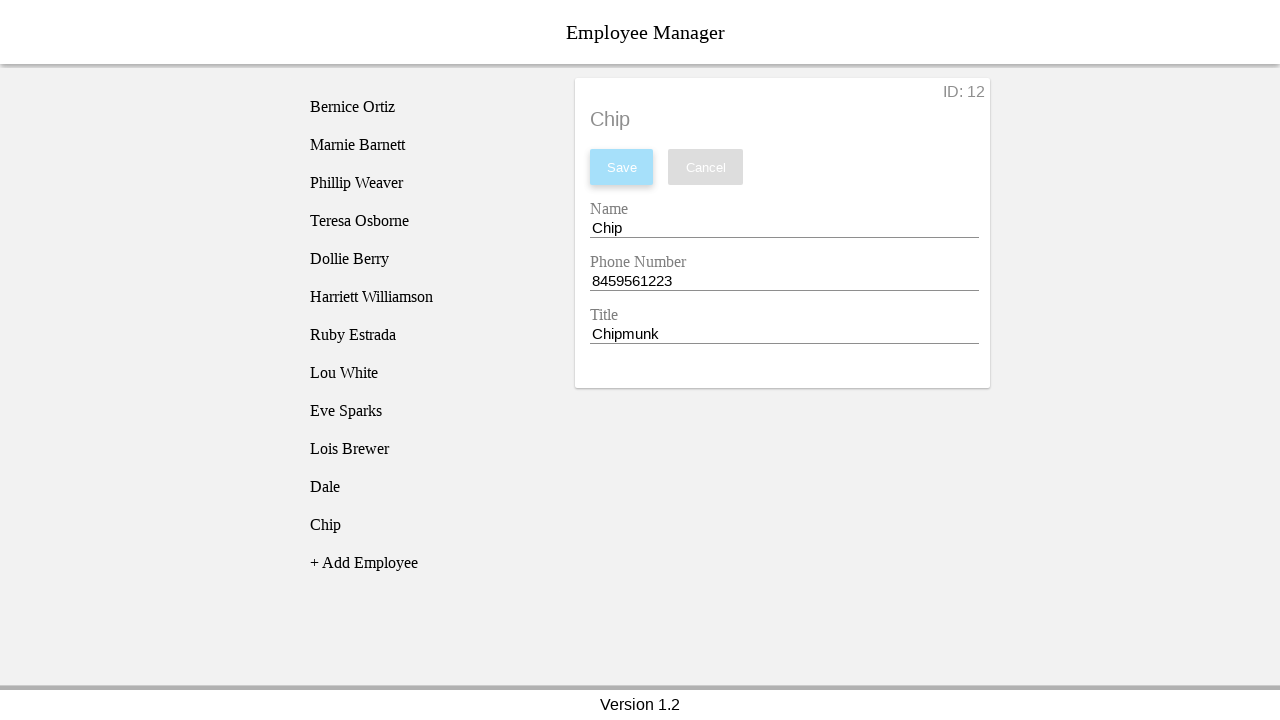

Clicked add employee button at (425, 563) on [name='addEmployee']
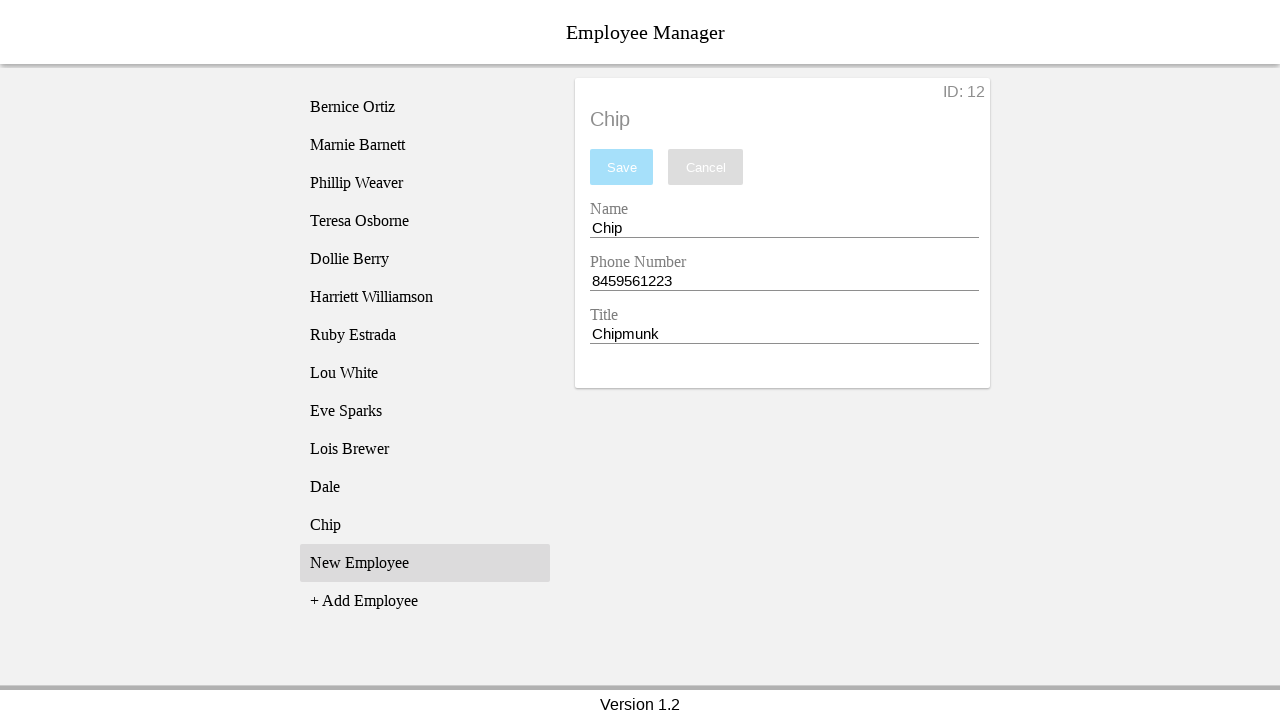

New Employee option appeared
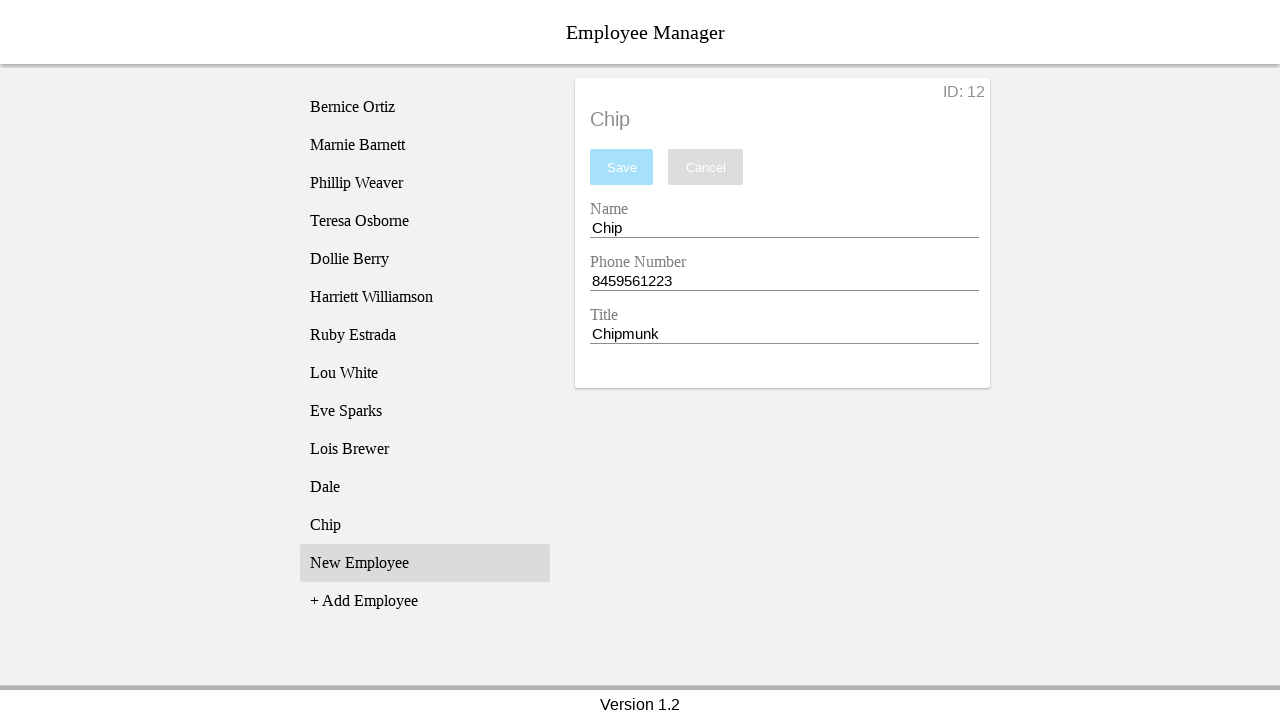

Clicked New Employee option at (425, 563) on xpath=//li[text() = 'New Employee']
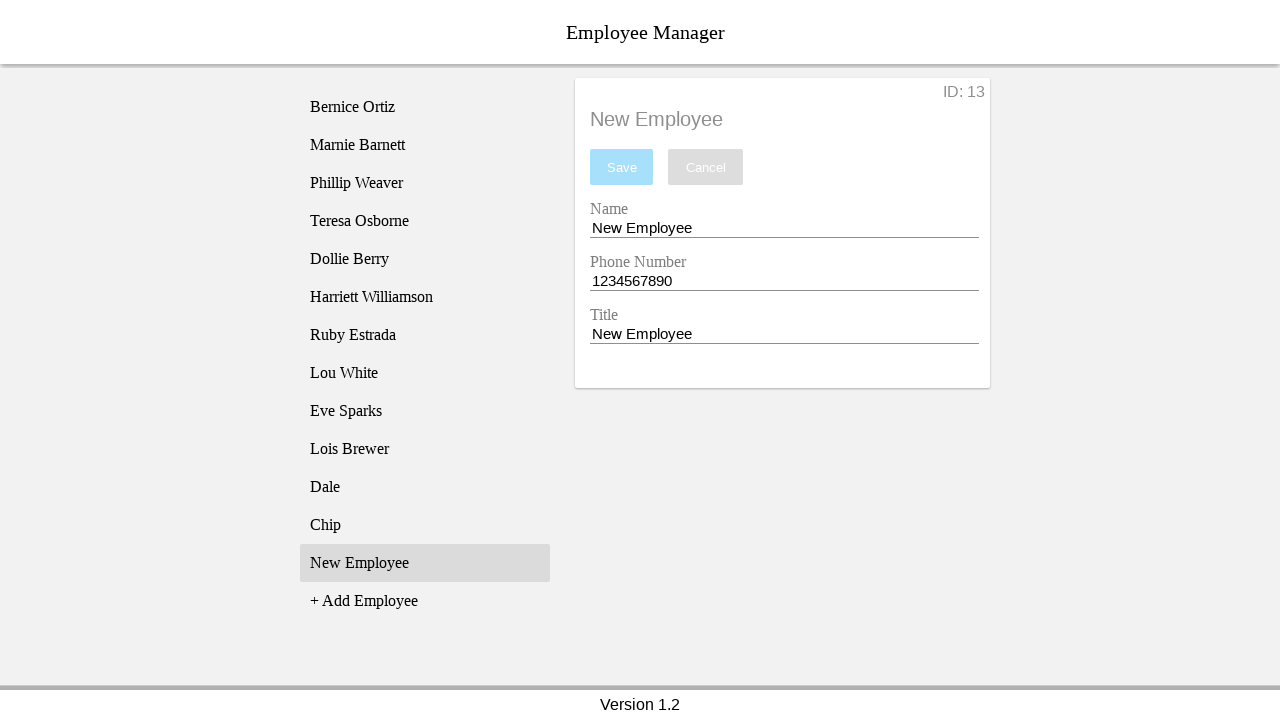

Filled name field with 'Alvin' on [name='nameEntry']
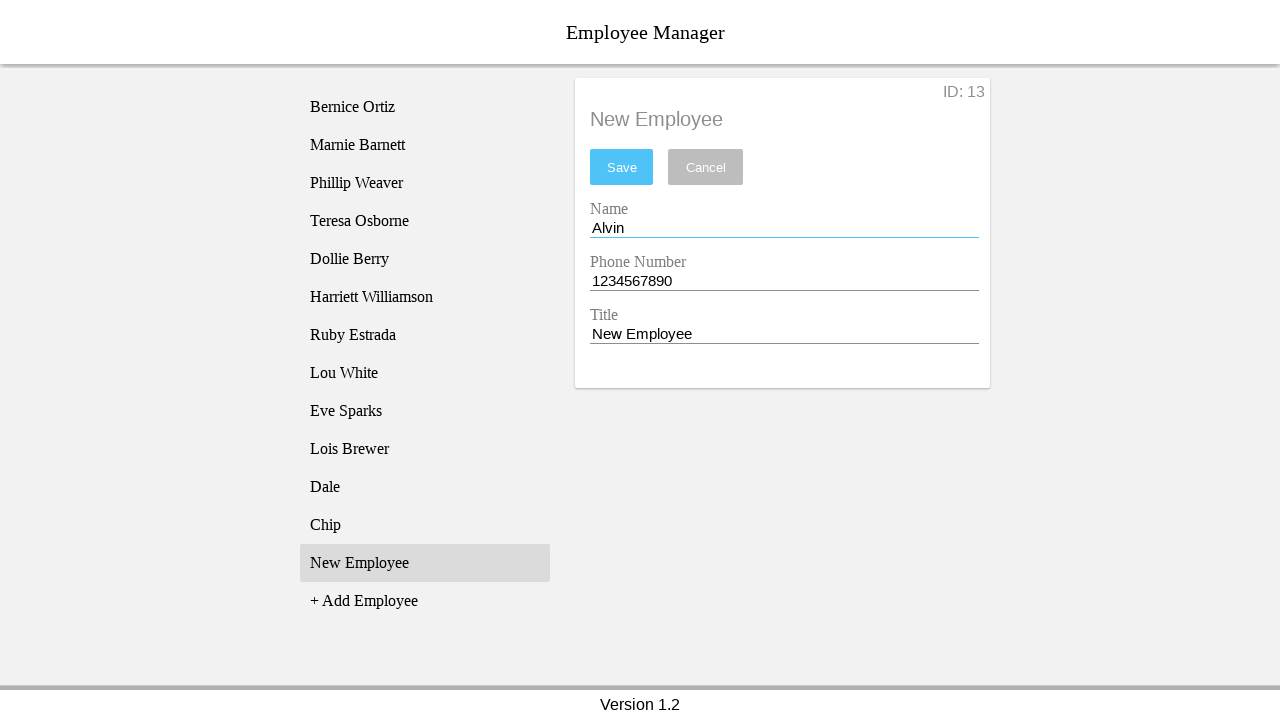

Filled phone field with '1234564556' on [name='phoneEntry']
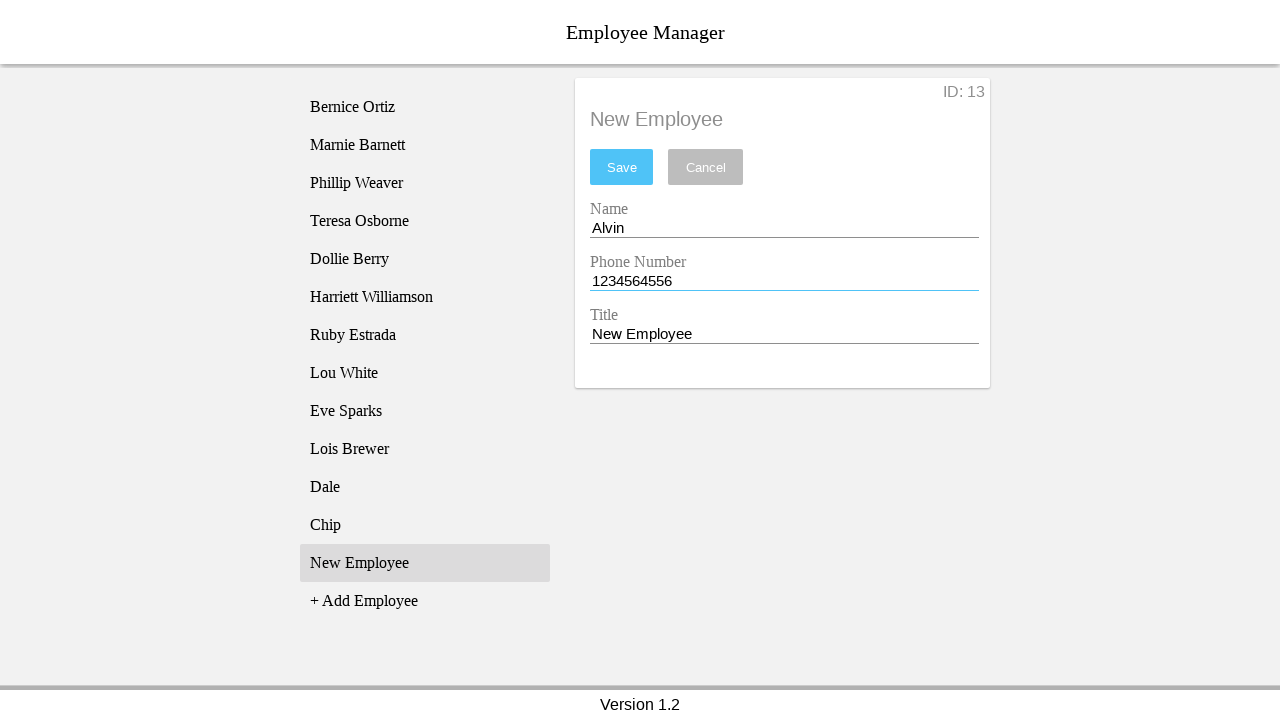

Filled title field with 'Chipmunk' on [name='titleEntry']
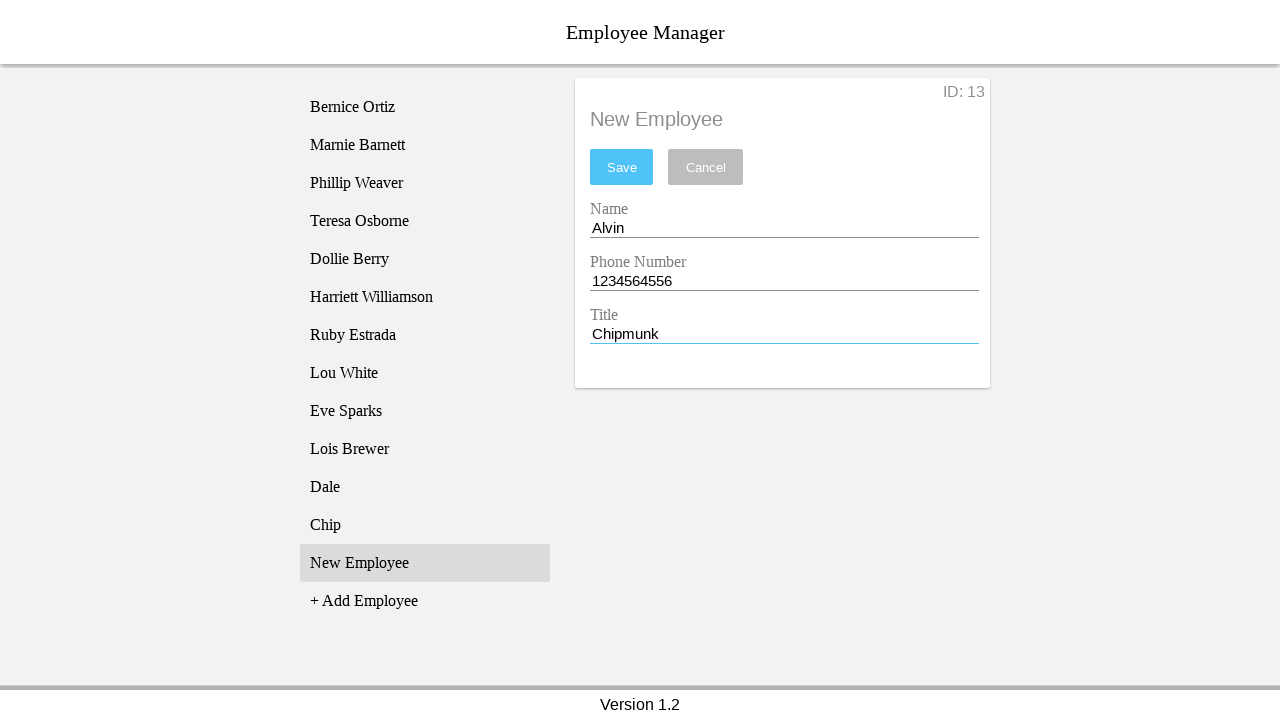

Clicked save button to save employee 'Alvin' at (622, 167) on #saveBtn
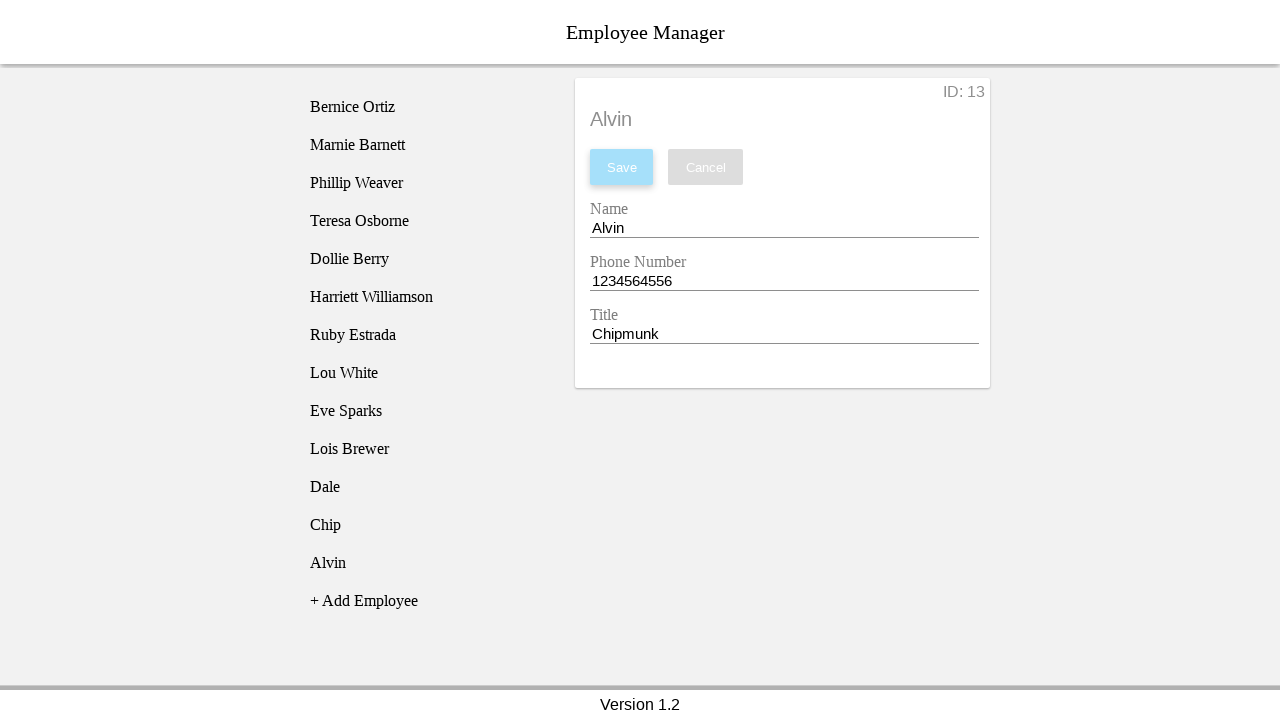

Clicked add employee button at (425, 601) on [name='addEmployee']
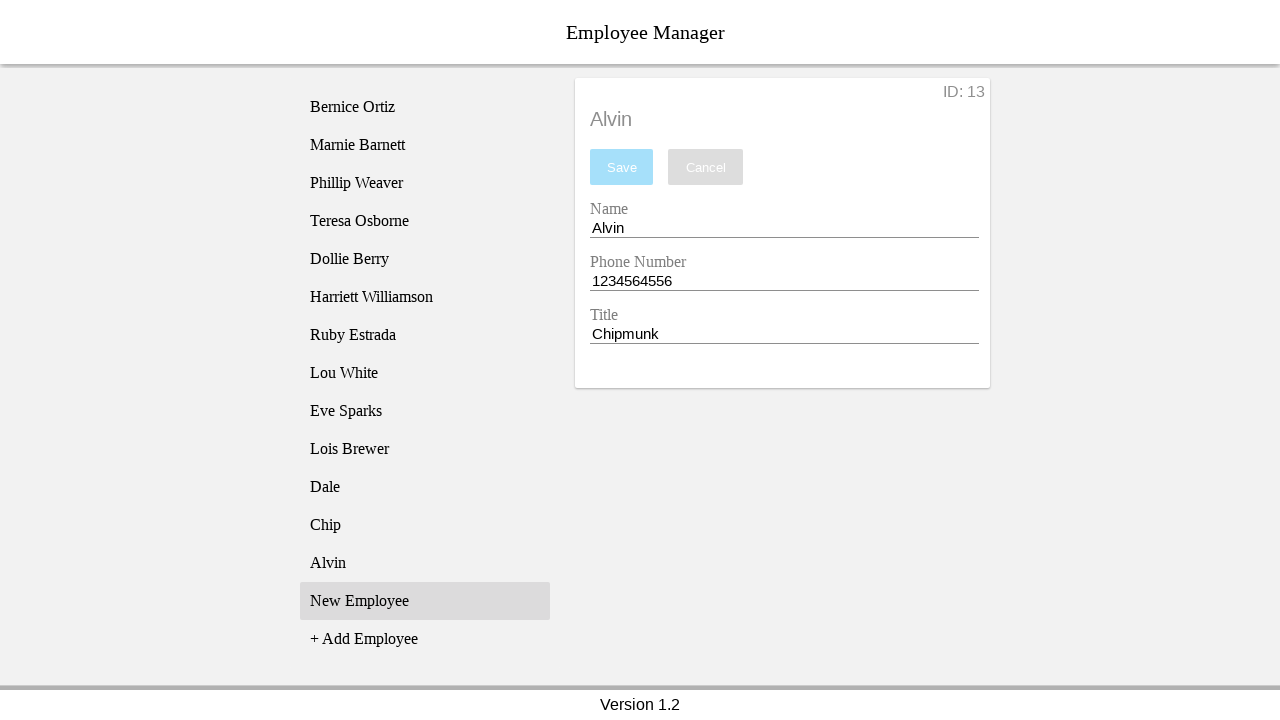

New Employee option appeared
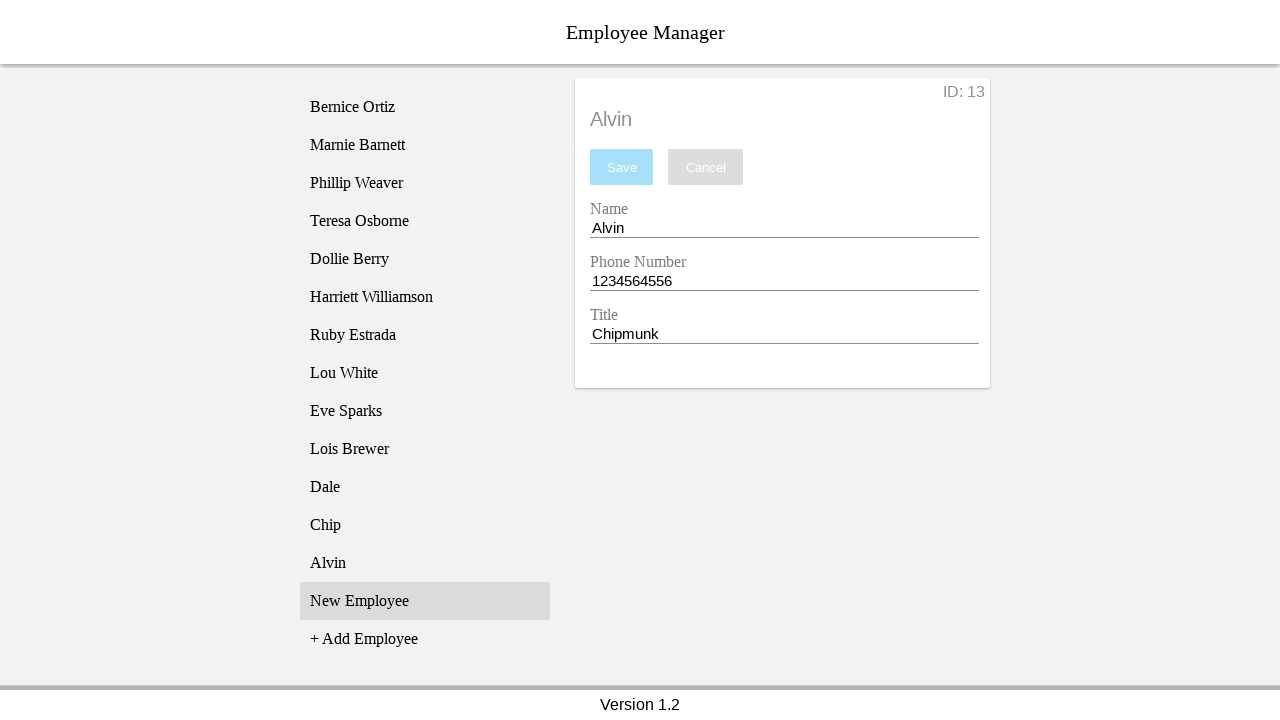

Clicked New Employee option at (425, 601) on xpath=//li[text() = 'New Employee']
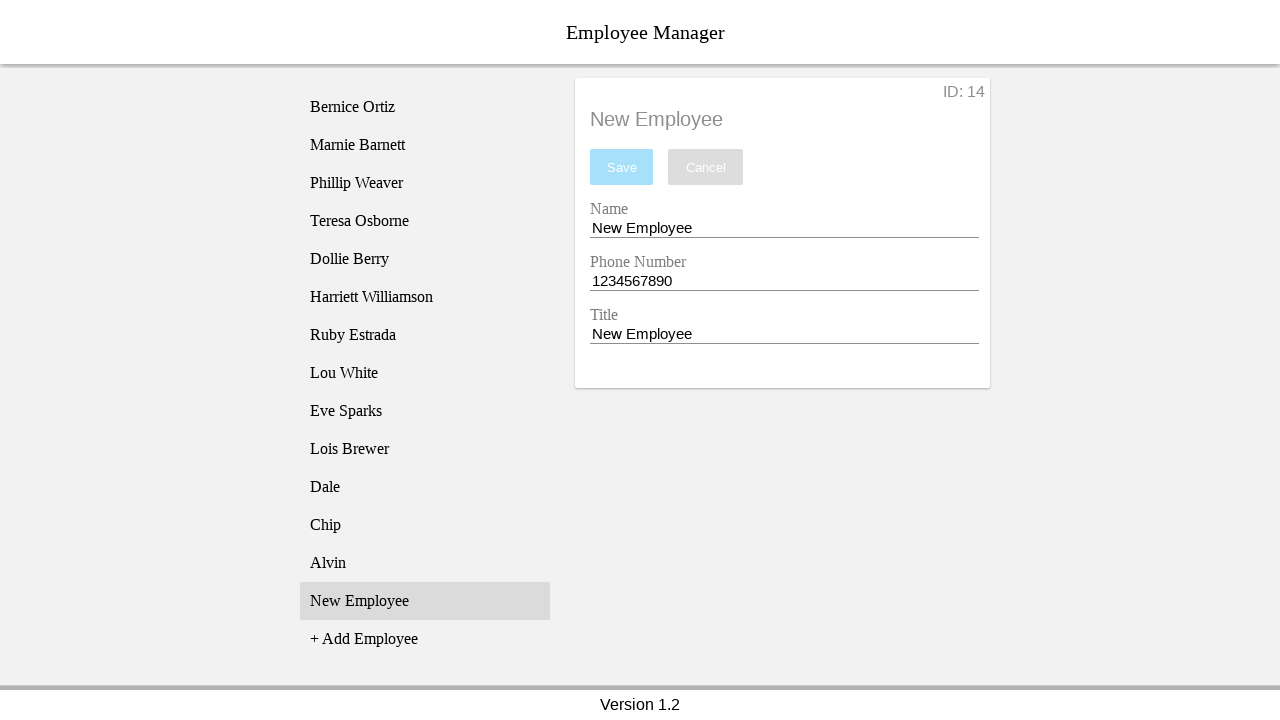

Filled name field with 'Simon' on [name='nameEntry']
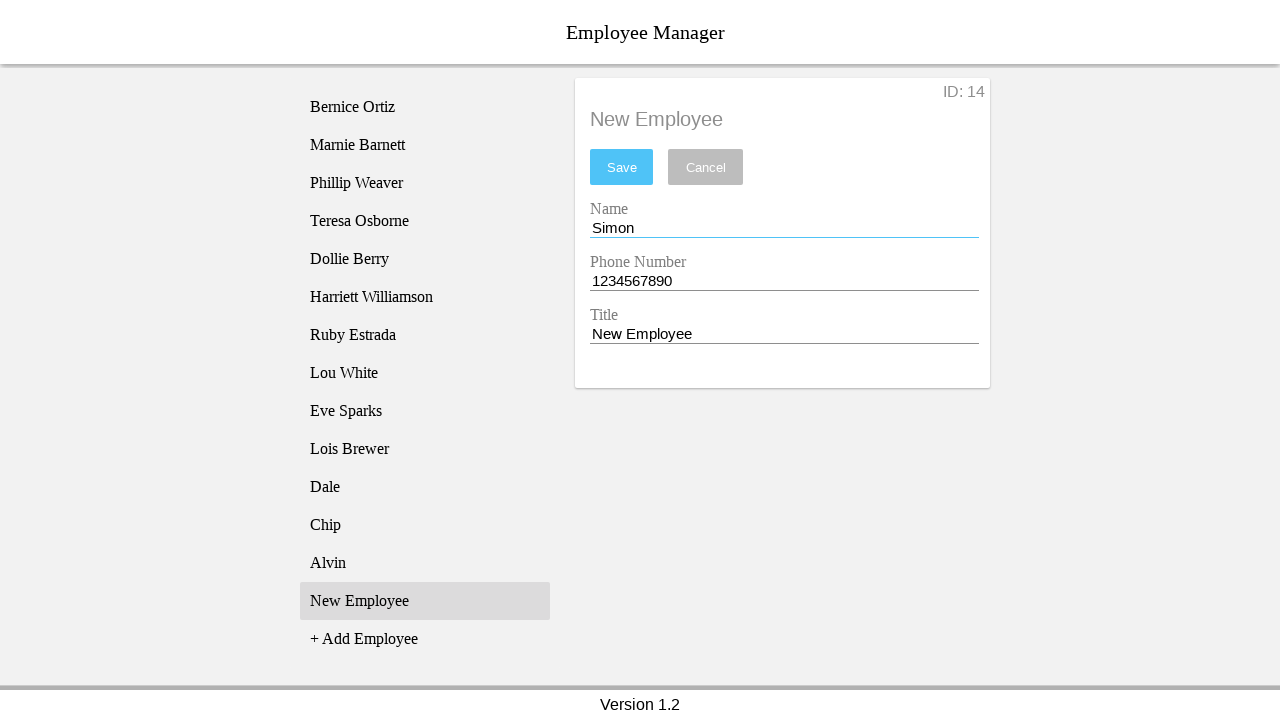

Filled phone field with '4561234556' on [name='phoneEntry']
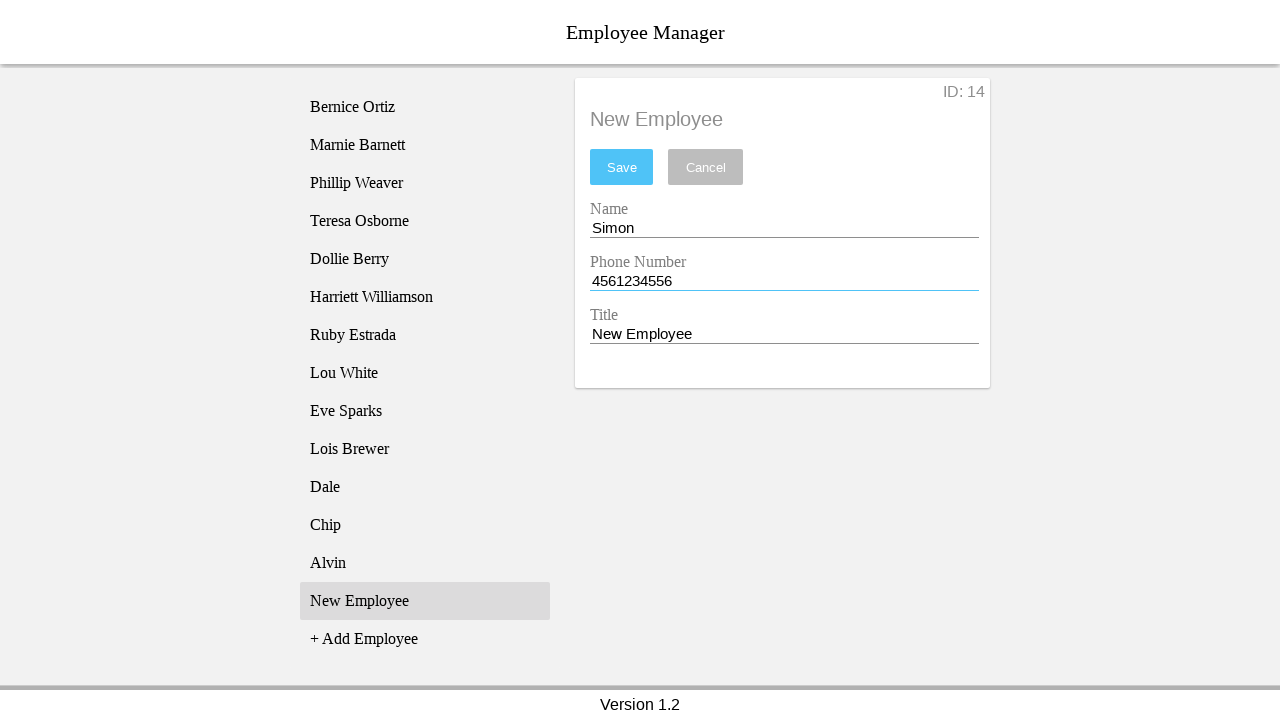

Filled title field with 'Chipmunk' on [name='titleEntry']
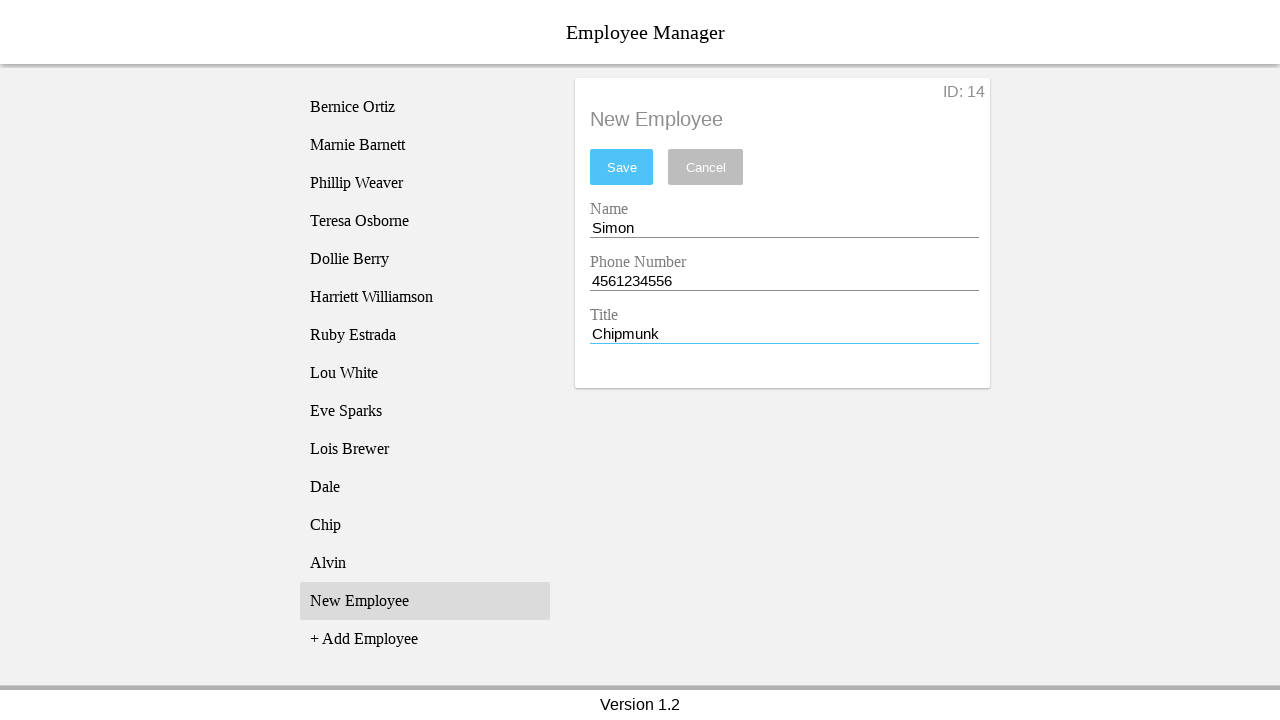

Clicked save button to save employee 'Simon' at (622, 167) on #saveBtn
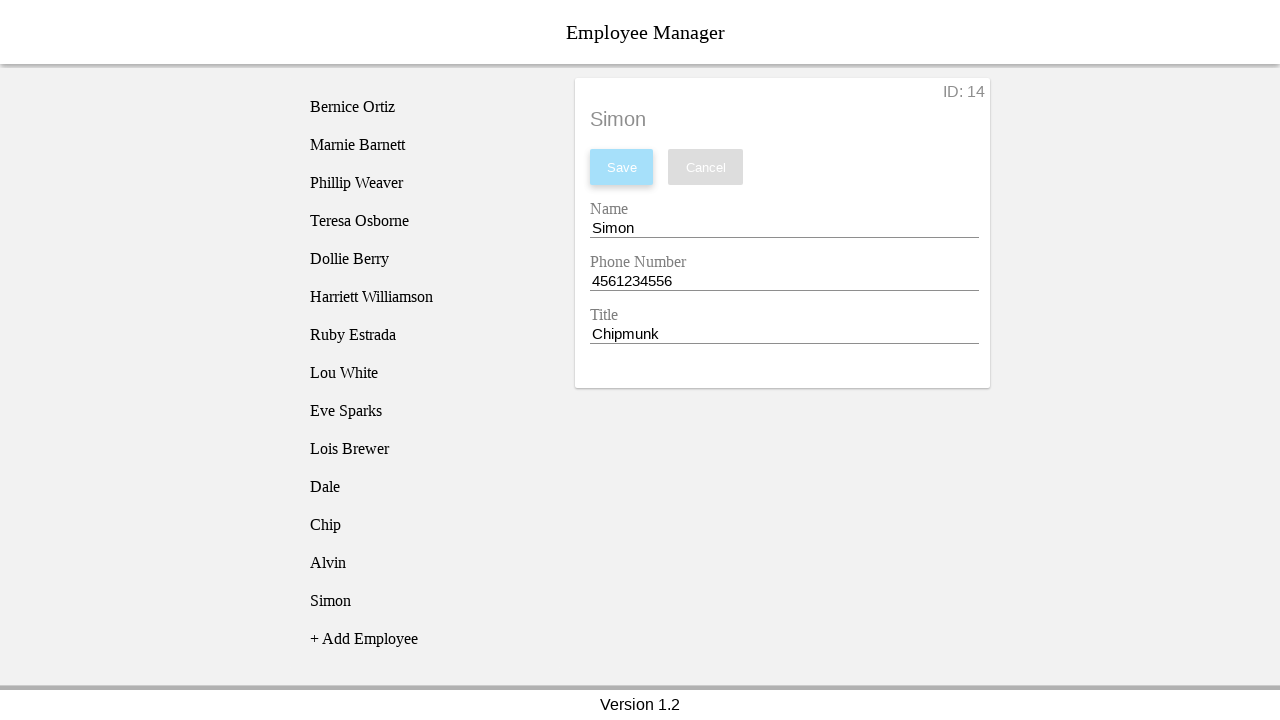

Waited 1 second to view results
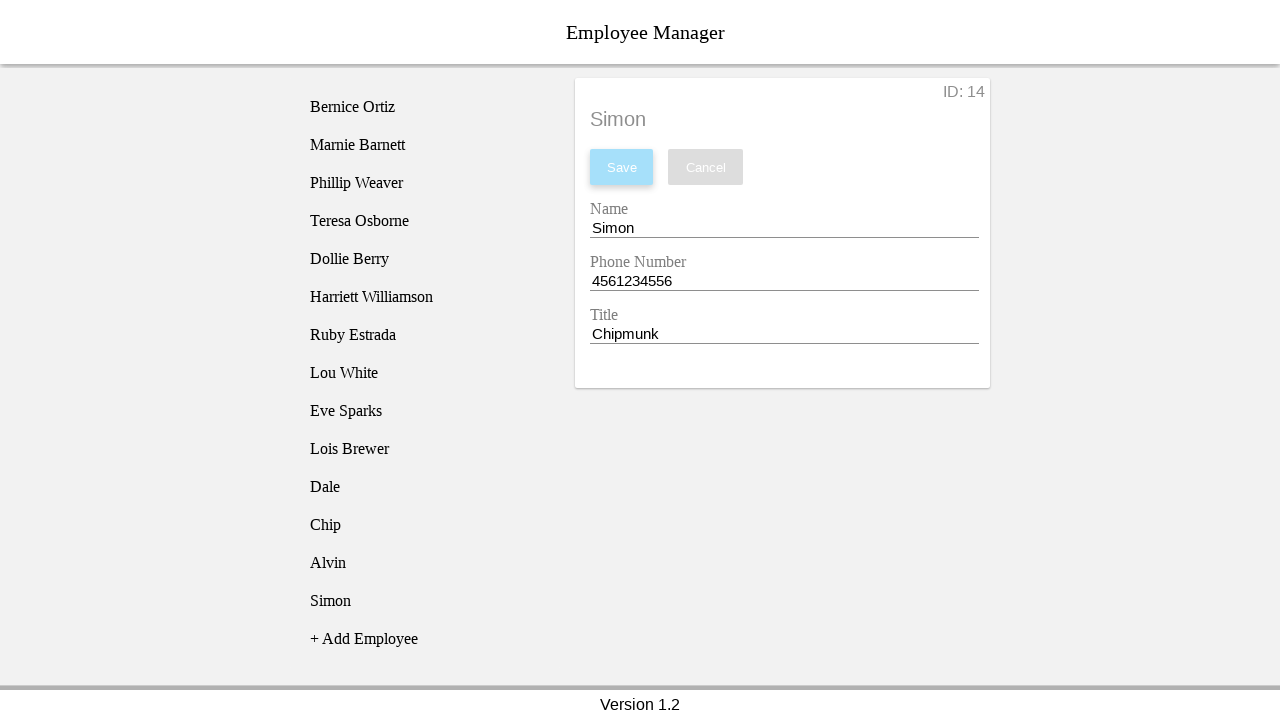

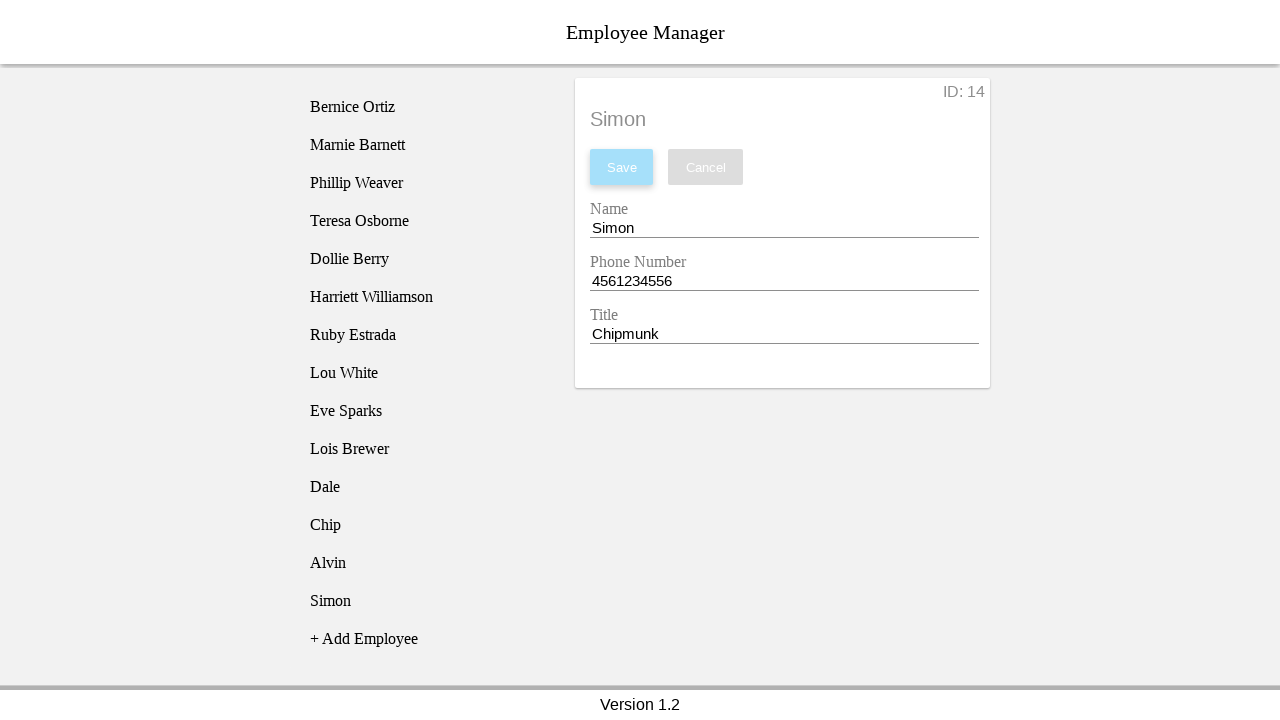